Tests jQuery UI drag and drop functionality by dragging an element from source to target within an iframe

Starting URL: https://jqueryui.com/droppable/

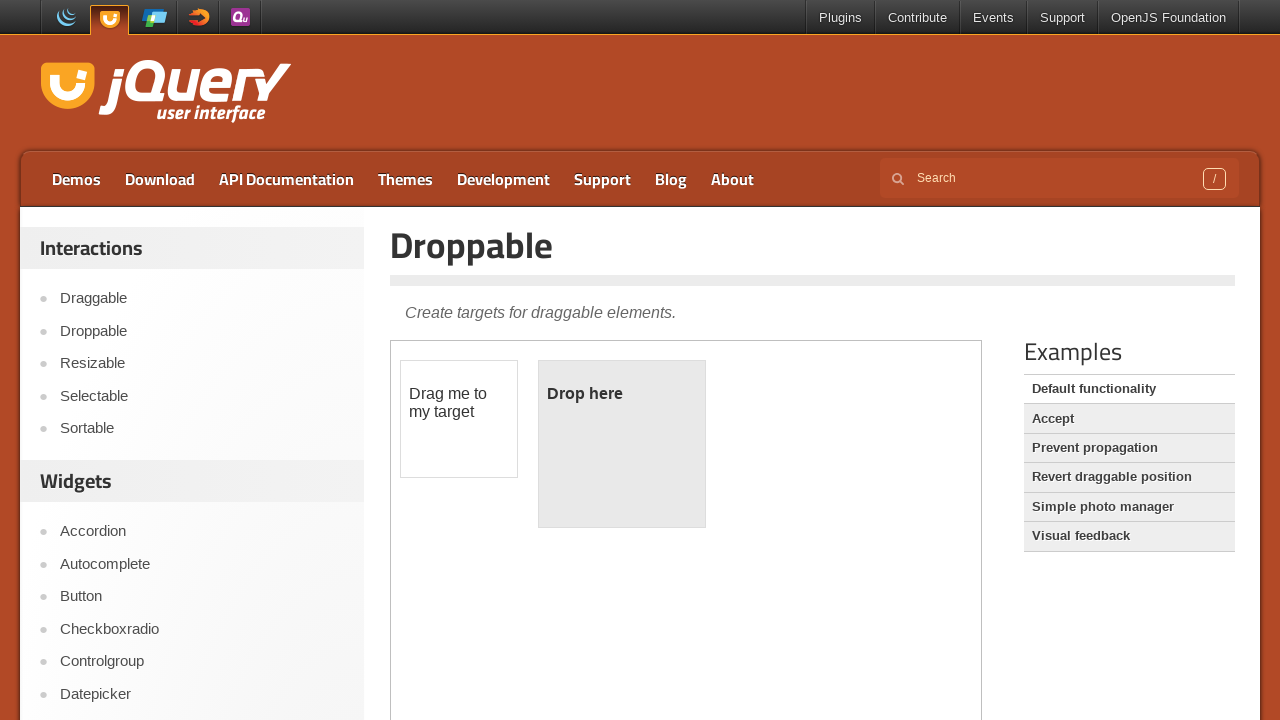

Retrieved count of iframes on the page
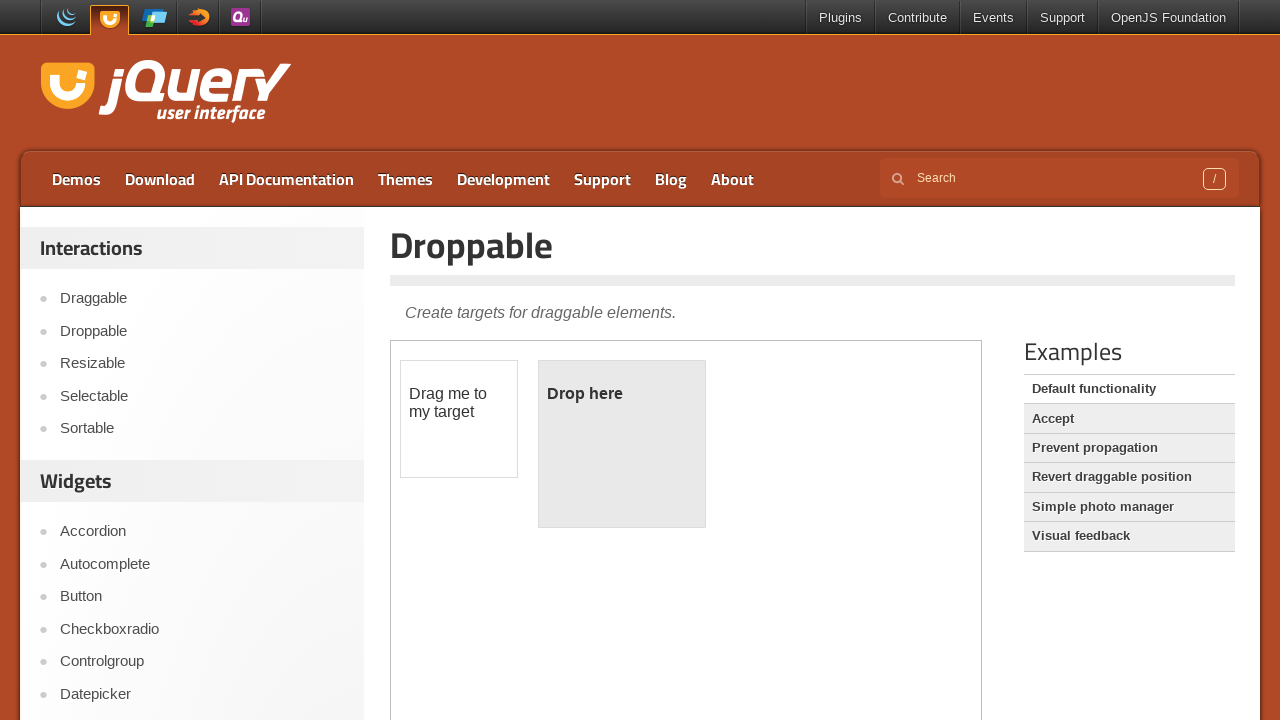

Located the demo-frame iframe containing draggable elements
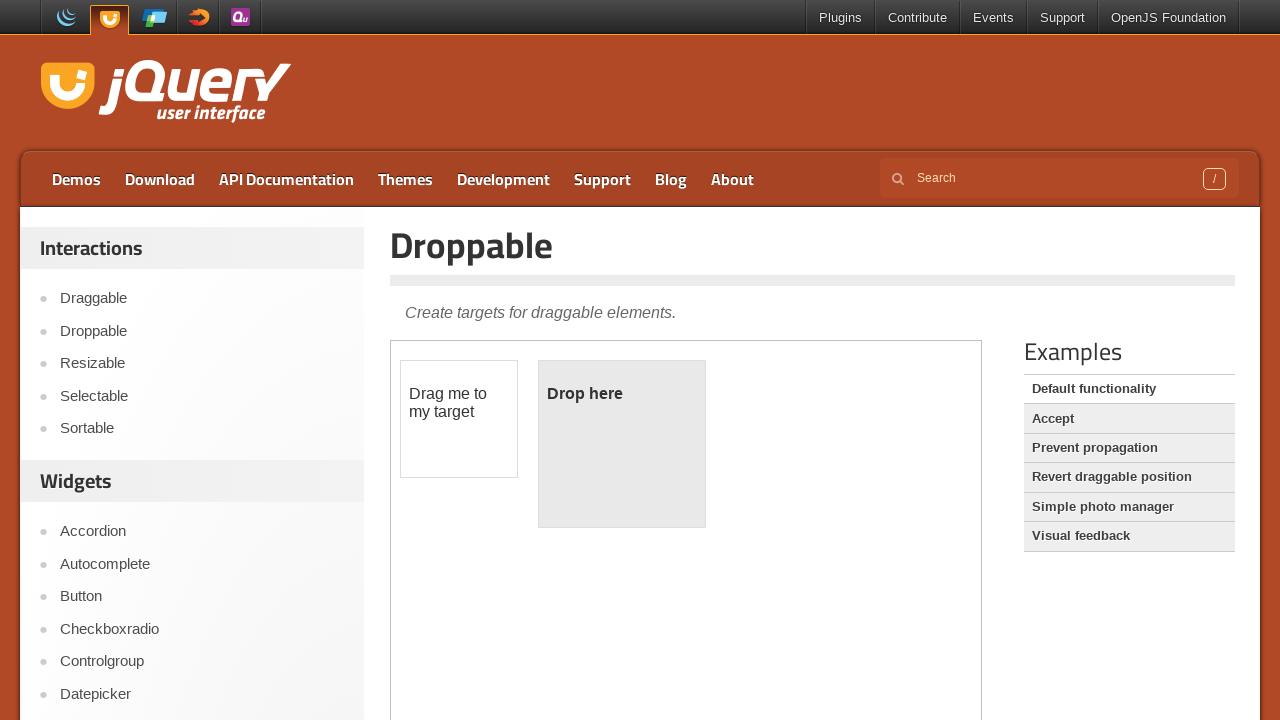

Located the draggable element with id 'draggable'
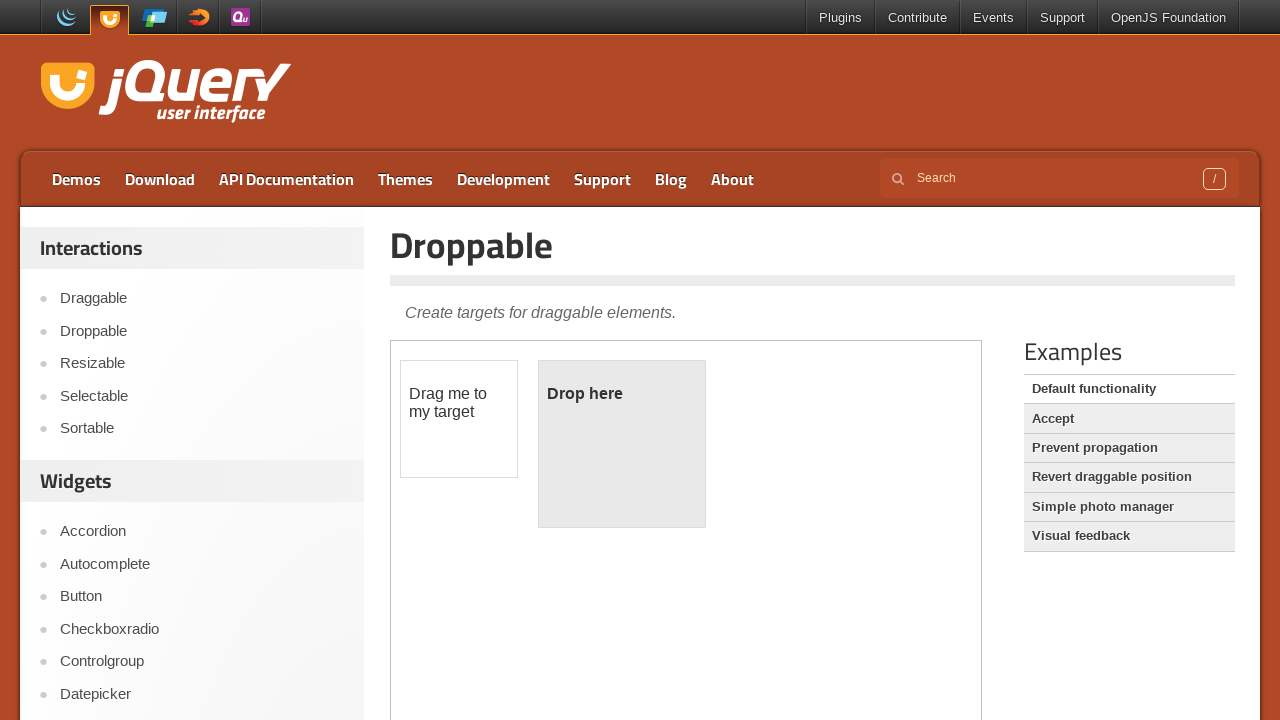

Located the droppable target element with id 'droppable'
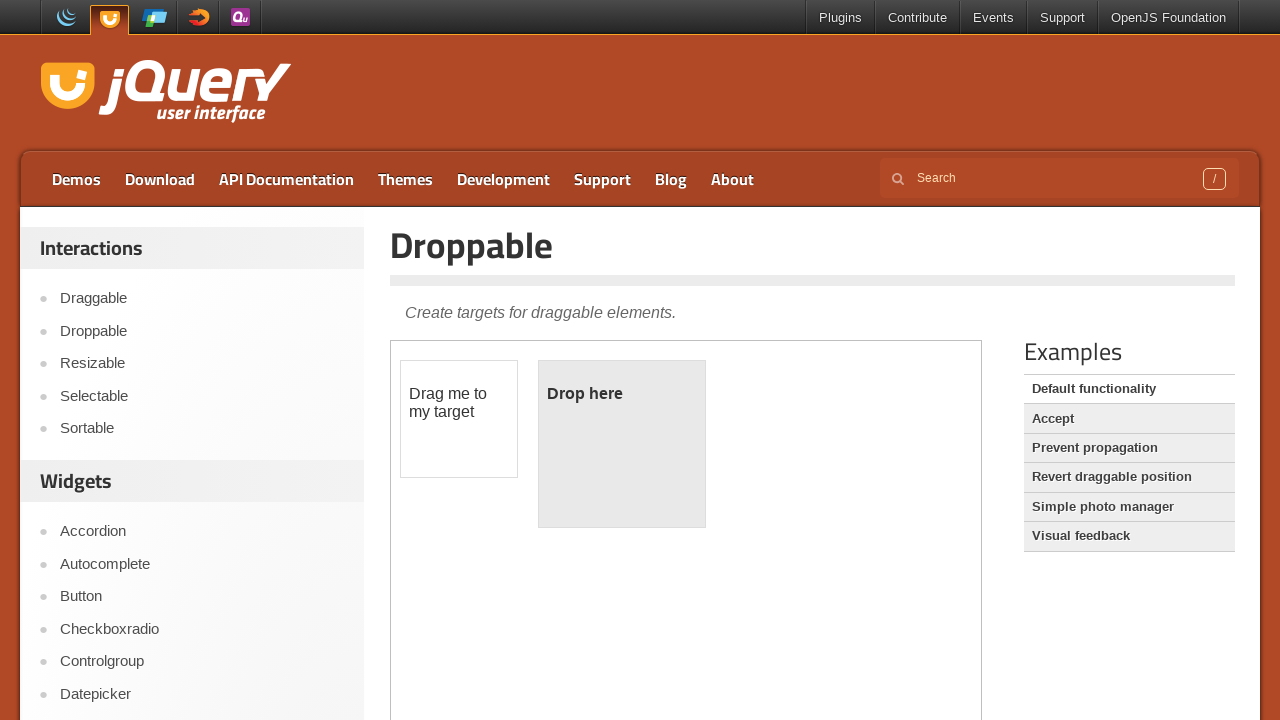

Dragged draggable element onto droppable target at (622, 444)
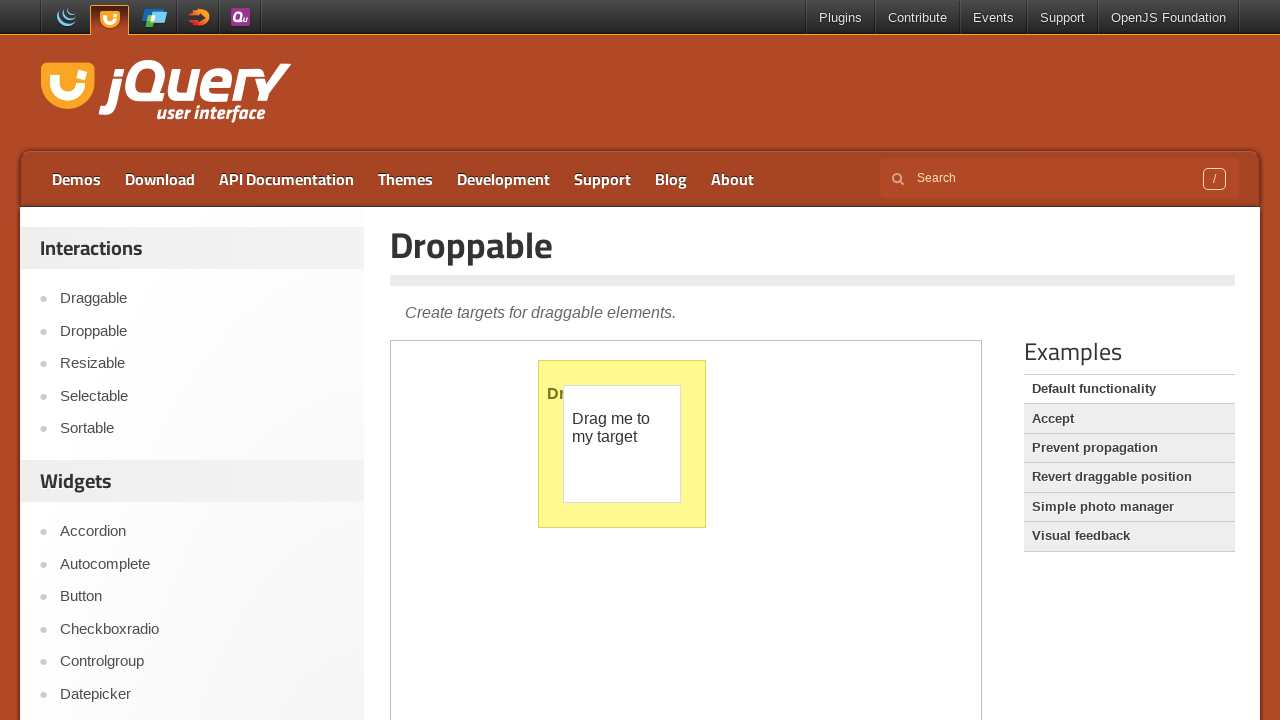

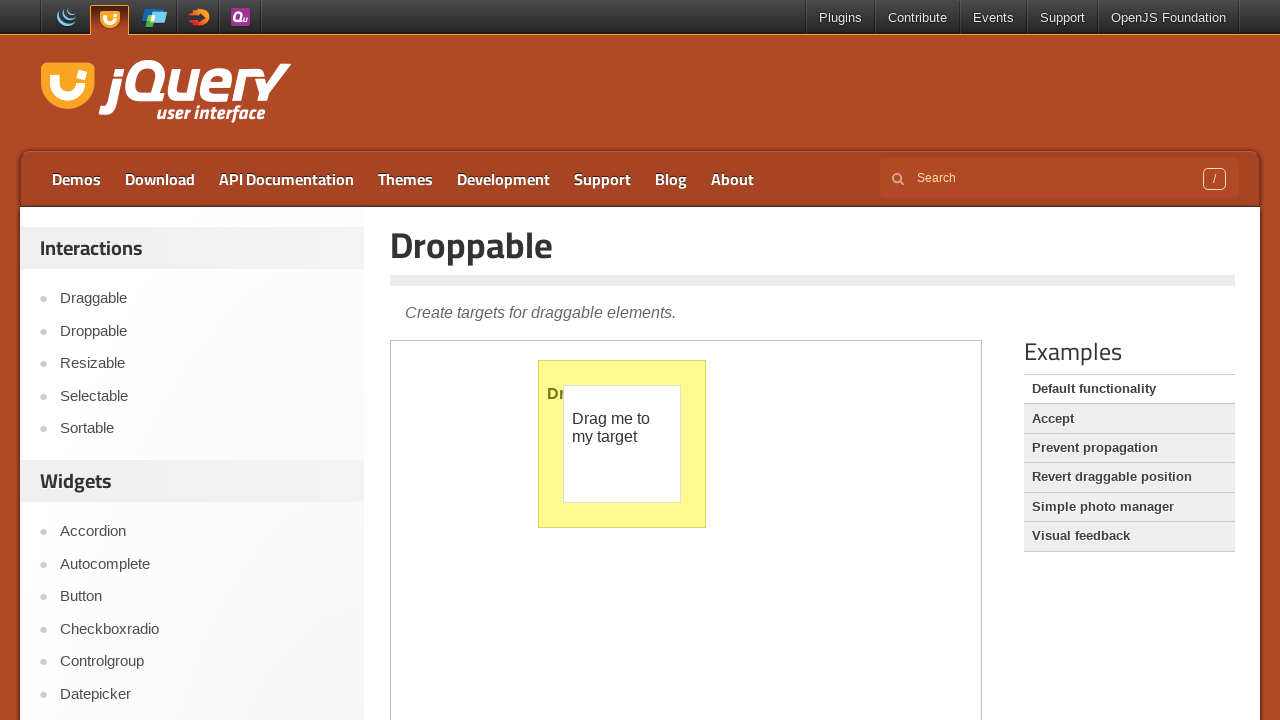